Tests selecting an option from a dropdown using Selenium's Select helper class to choose by text, then verifying the selection.

Starting URL: https://the-internet.herokuapp.com/dropdown

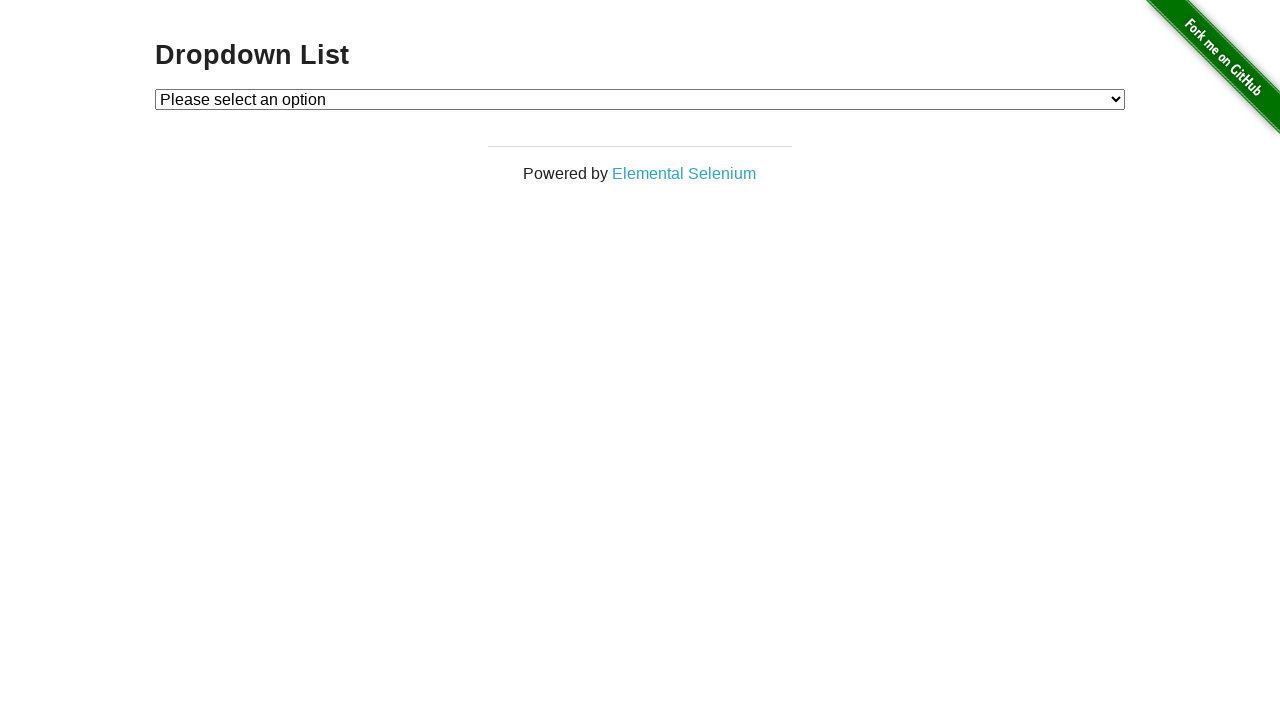

Selected 'Option 1' from dropdown using label text on #dropdown
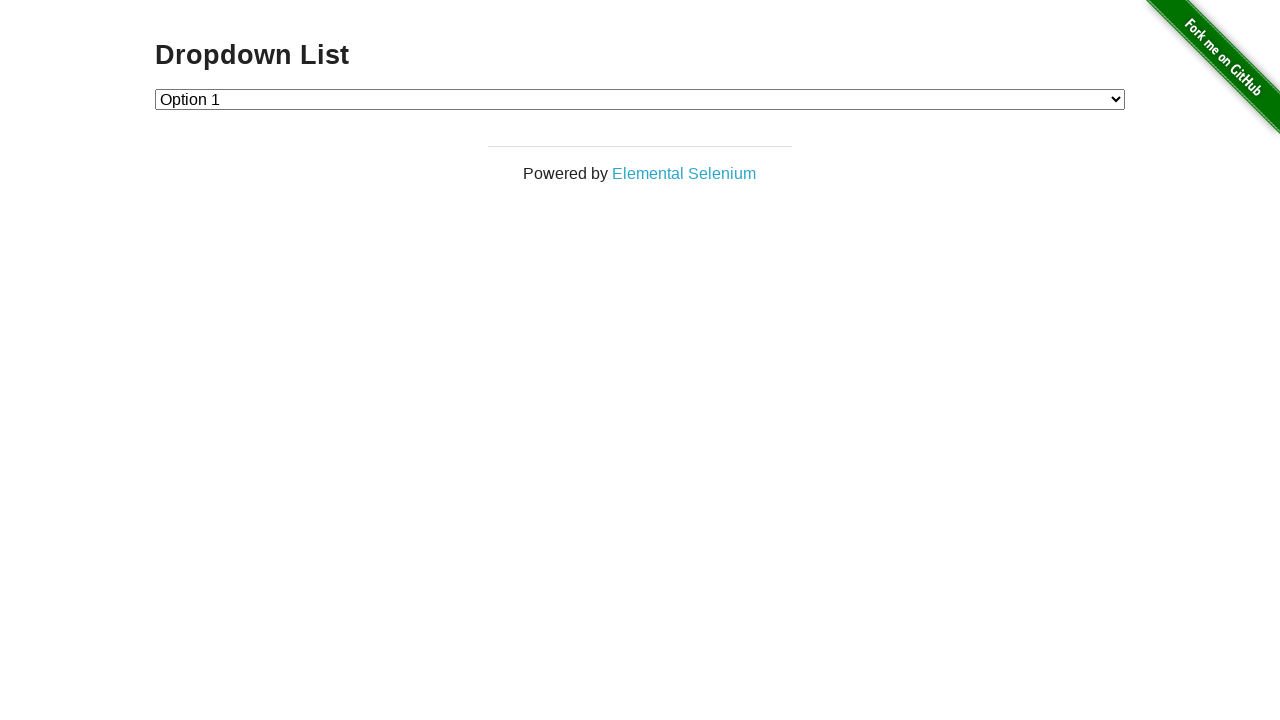

Retrieved text content of selected dropdown option
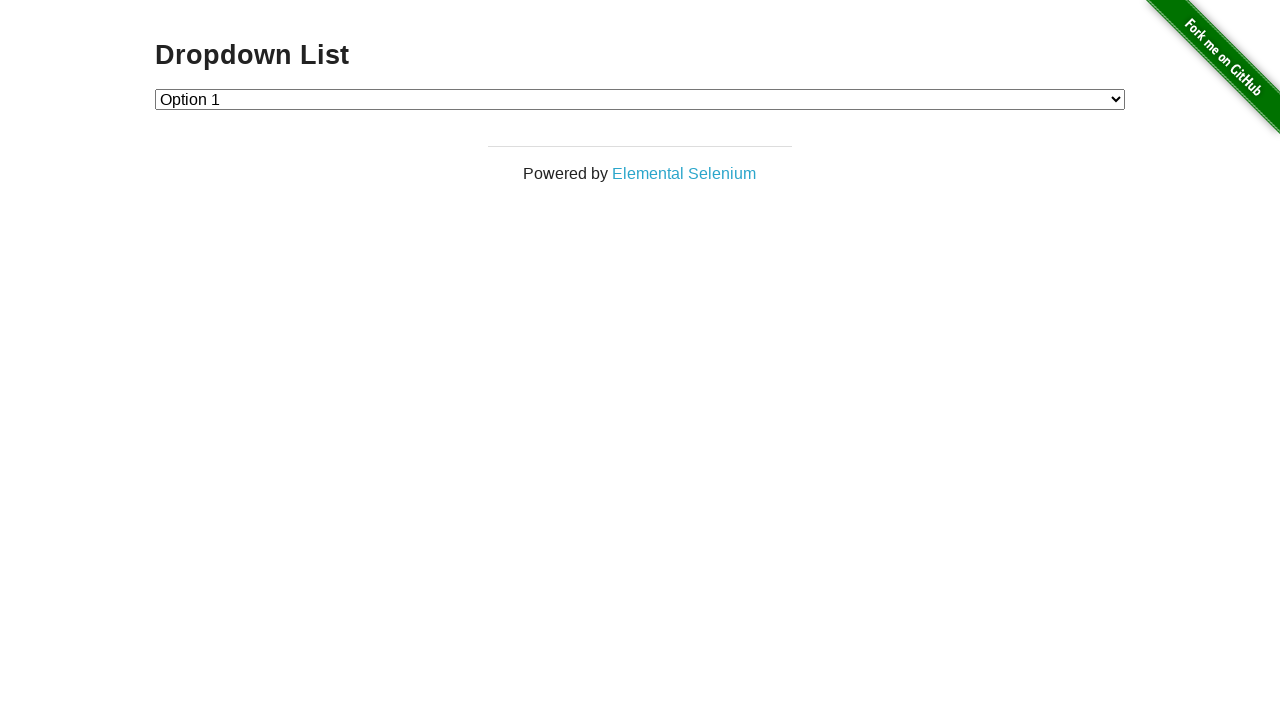

Verified that 'Option 1' is selected in the dropdown
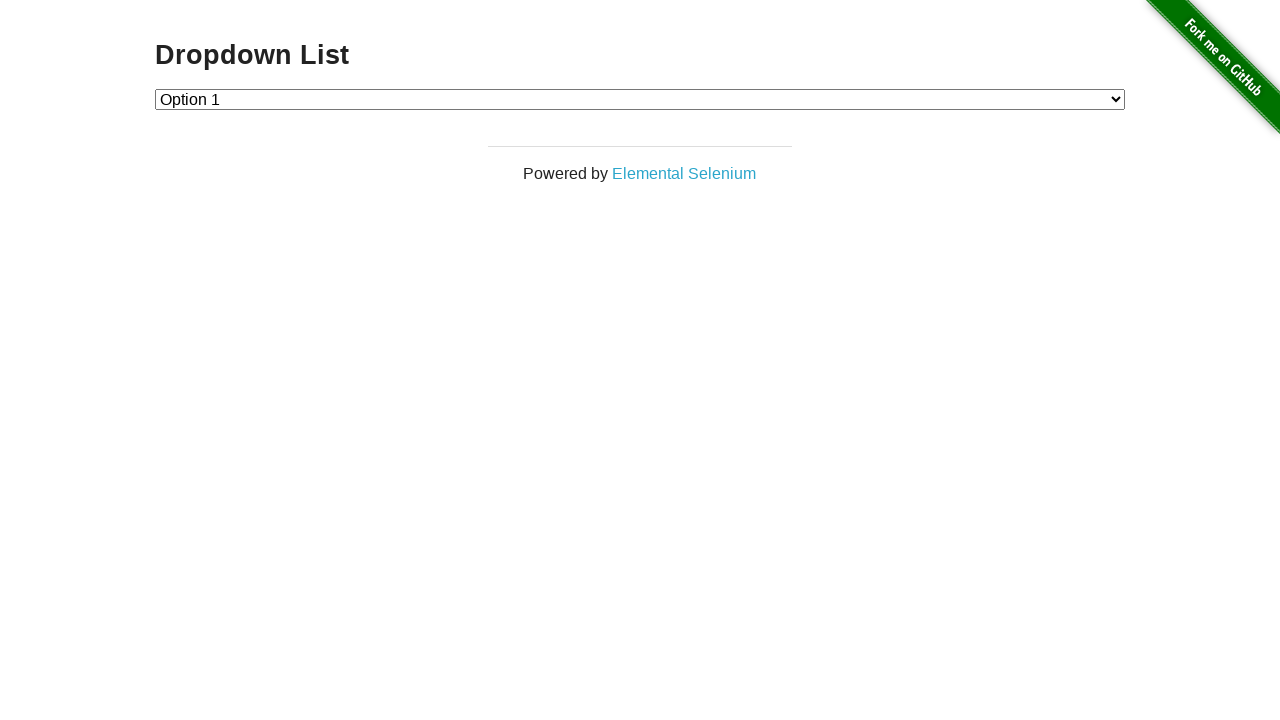

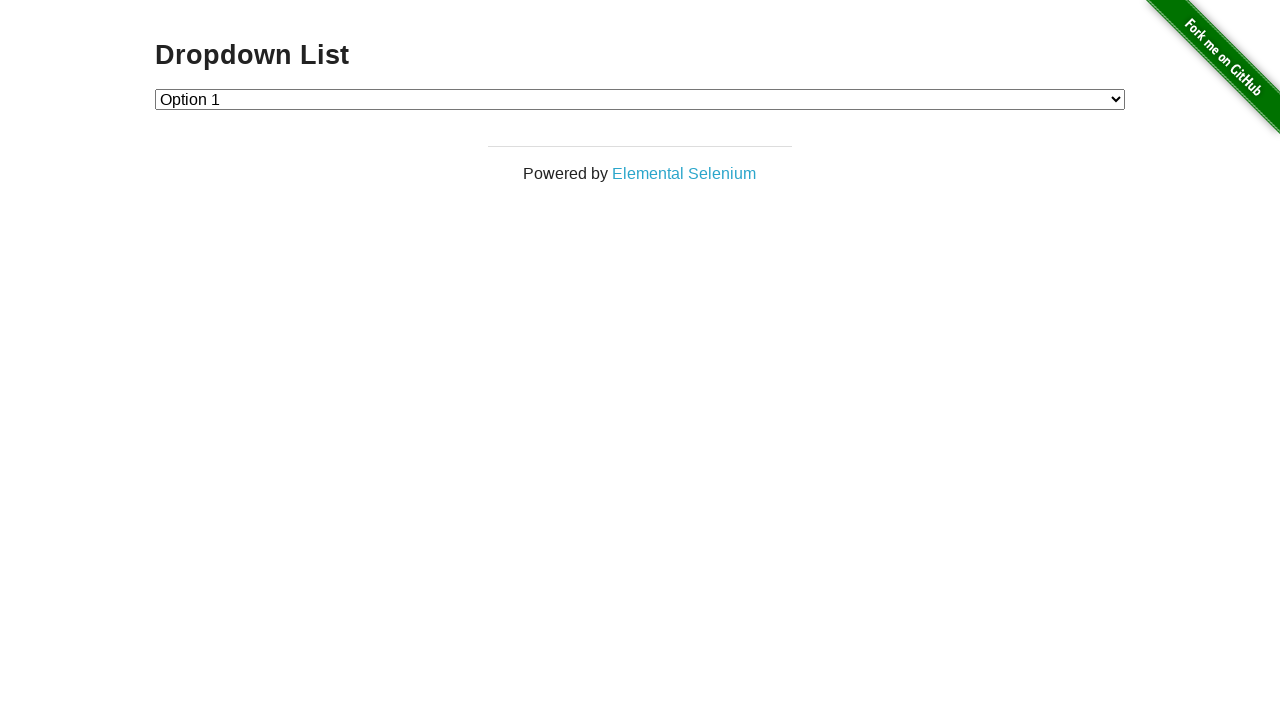